Verifies that the Automation Exercise homepage loads correctly by checking that the home navigation link is displayed and the URL matches the expected homepage URL.

Starting URL: https://www.automationexercise.com/

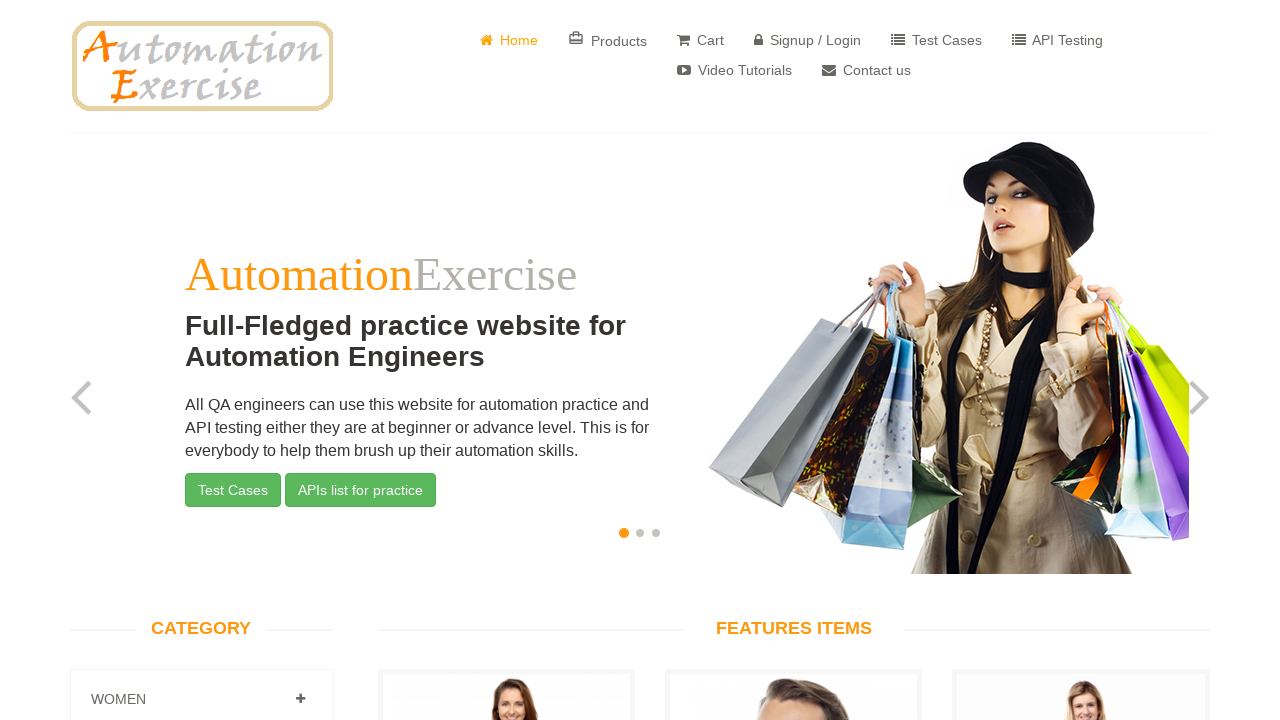

Home navigation link is visible
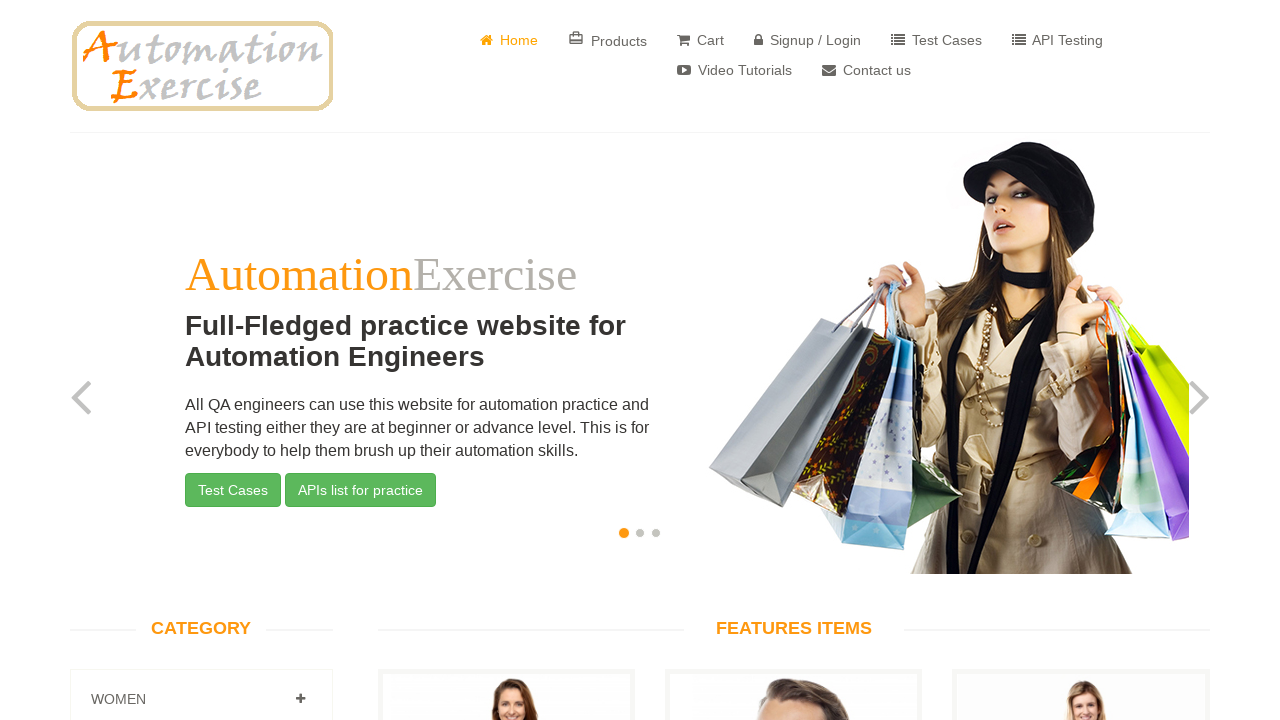

Verified current URL matches expected homepage URL https://www.automationexercise.com/
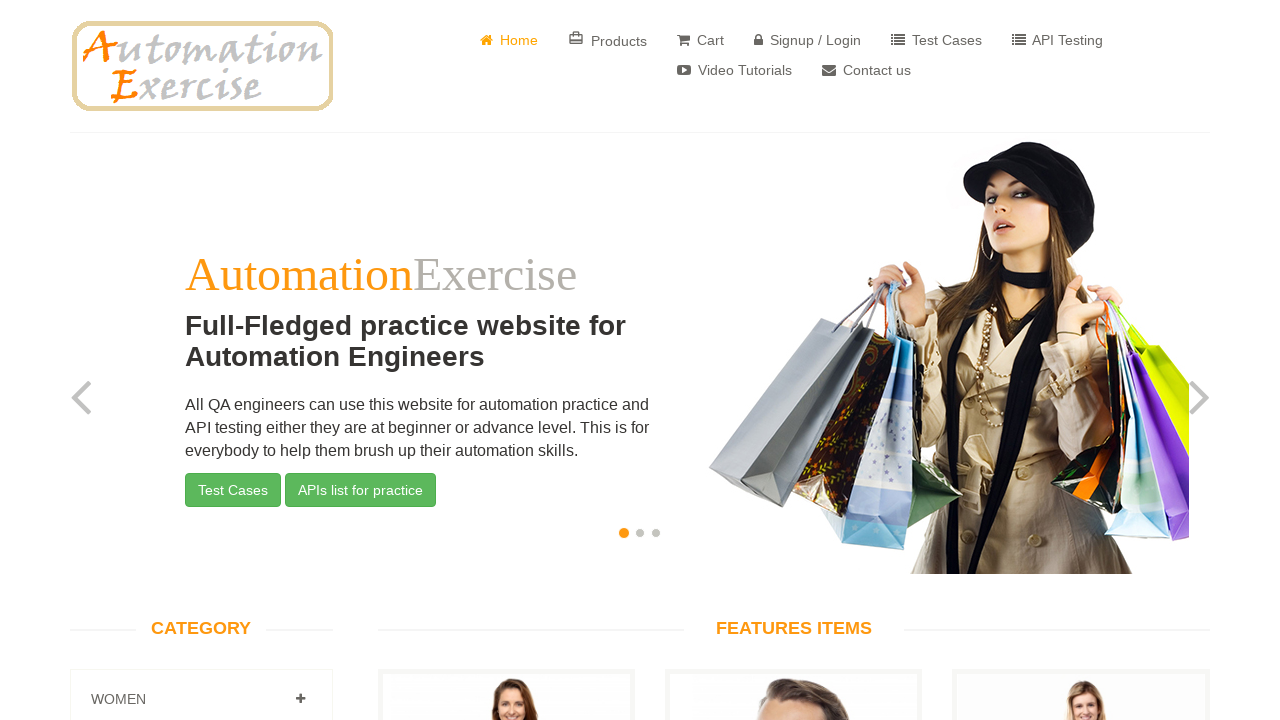

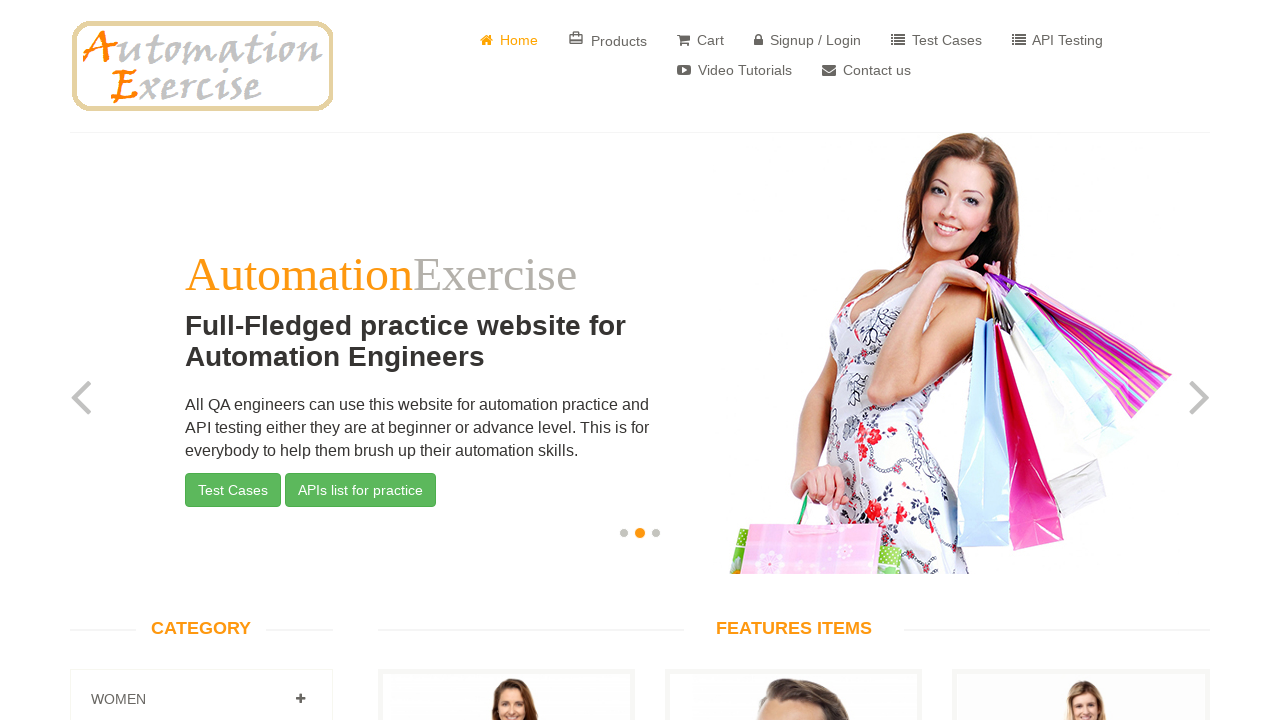